Validates that the OrangeHRM login page loads correctly by checking that the page title contains "OrangeHRM"

Starting URL: https://opensource-demo.orangehrmlive.com/web/index.php/auth/login

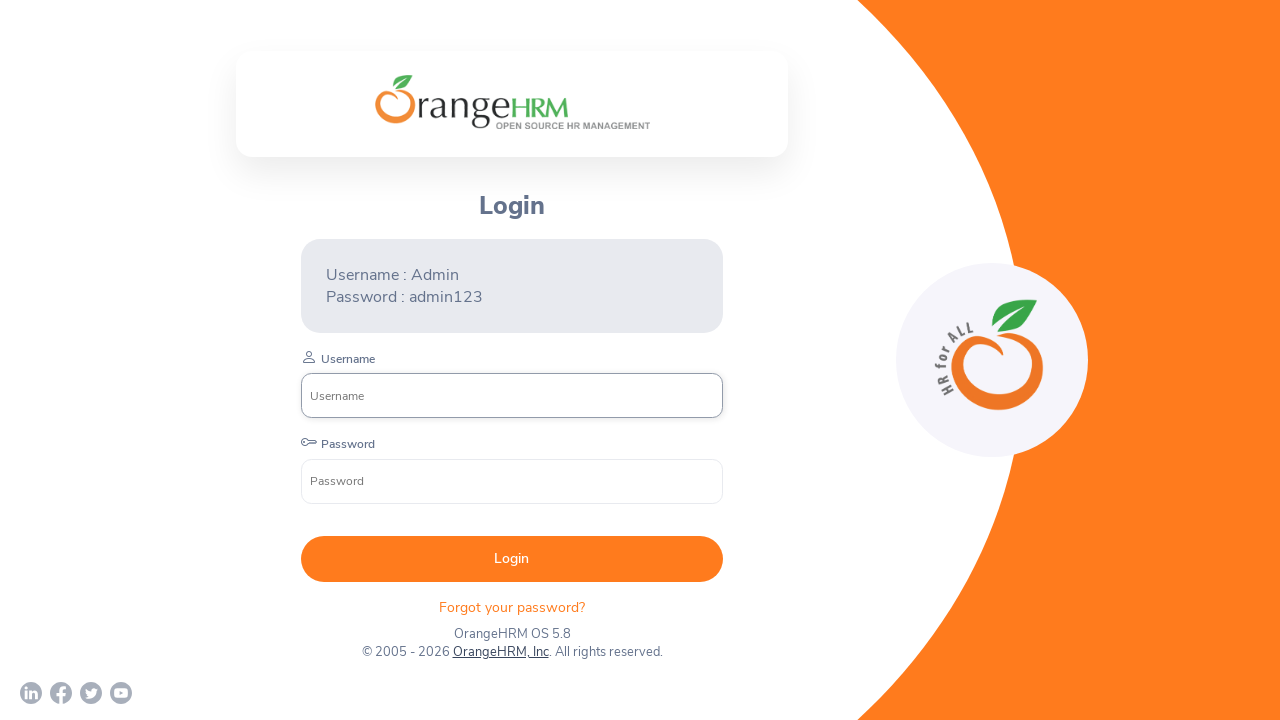

Waited for page to load with domcontentloaded state
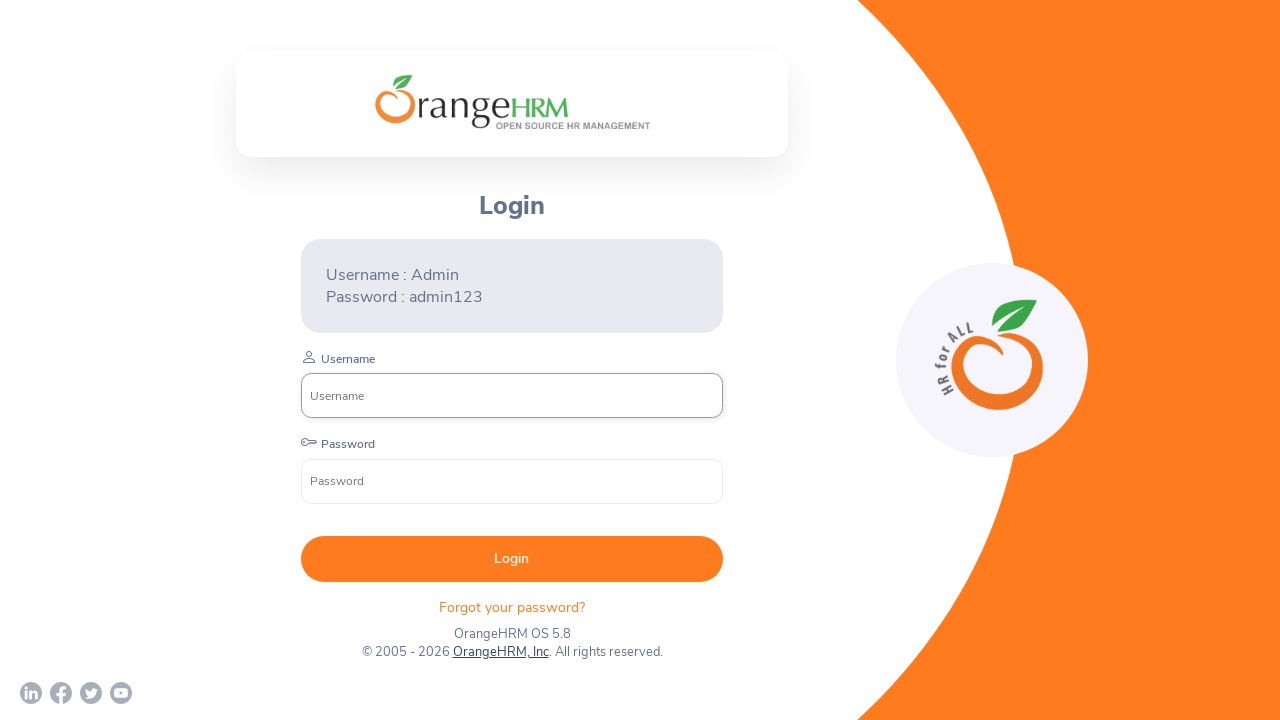

Retrieved page title
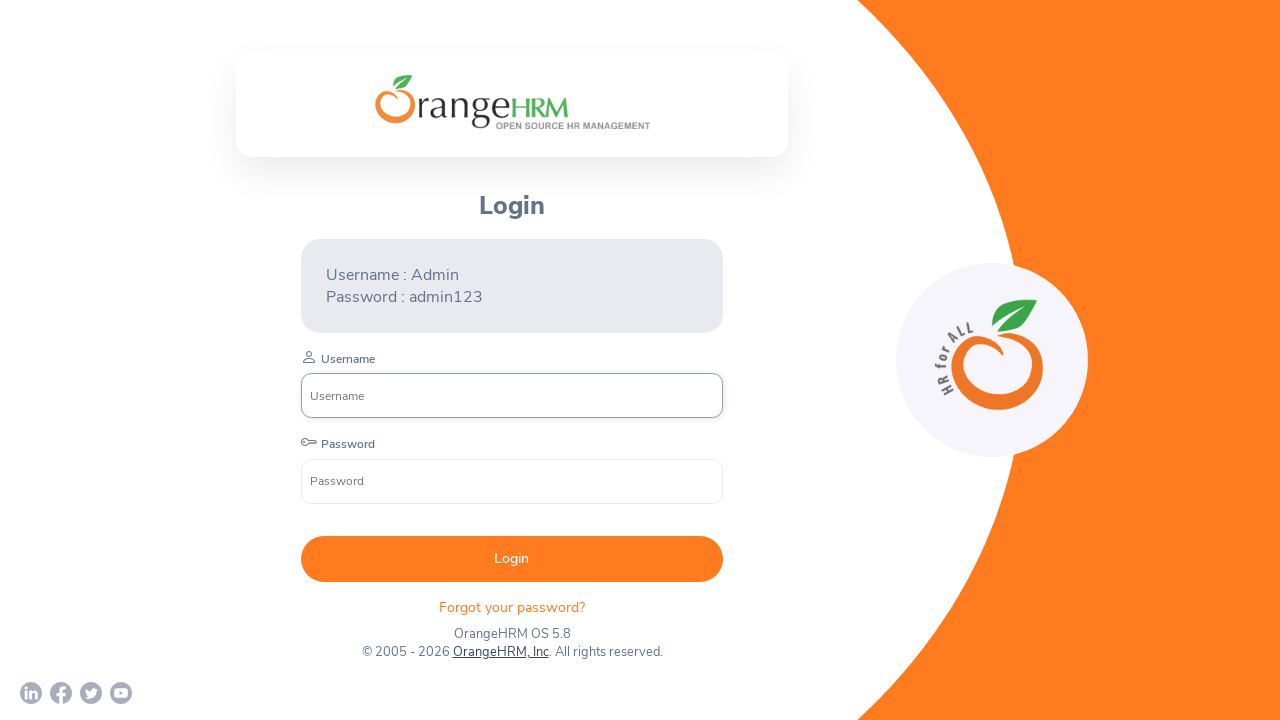

Validated page title contains 'OrangeHRM' - assertion passed
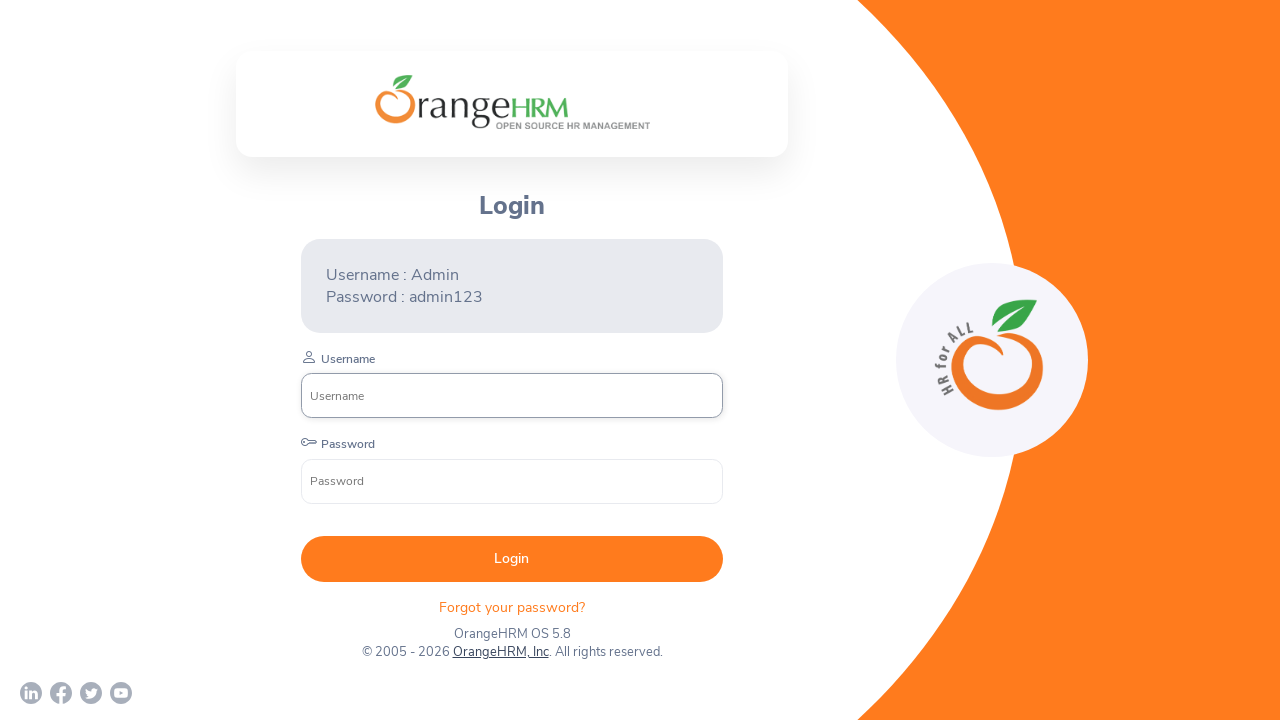

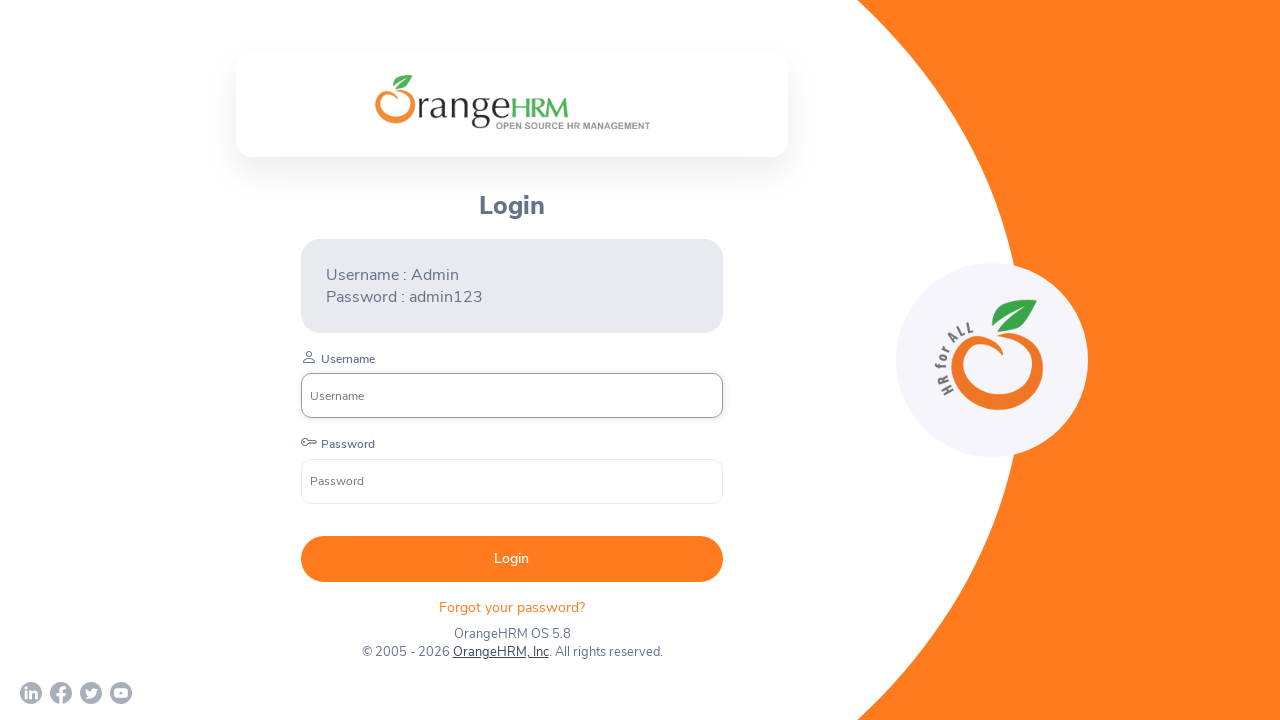